Tests JavaScript confirm dialog by triggering it and dismissing it

Starting URL: https://the-internet.herokuapp.com/

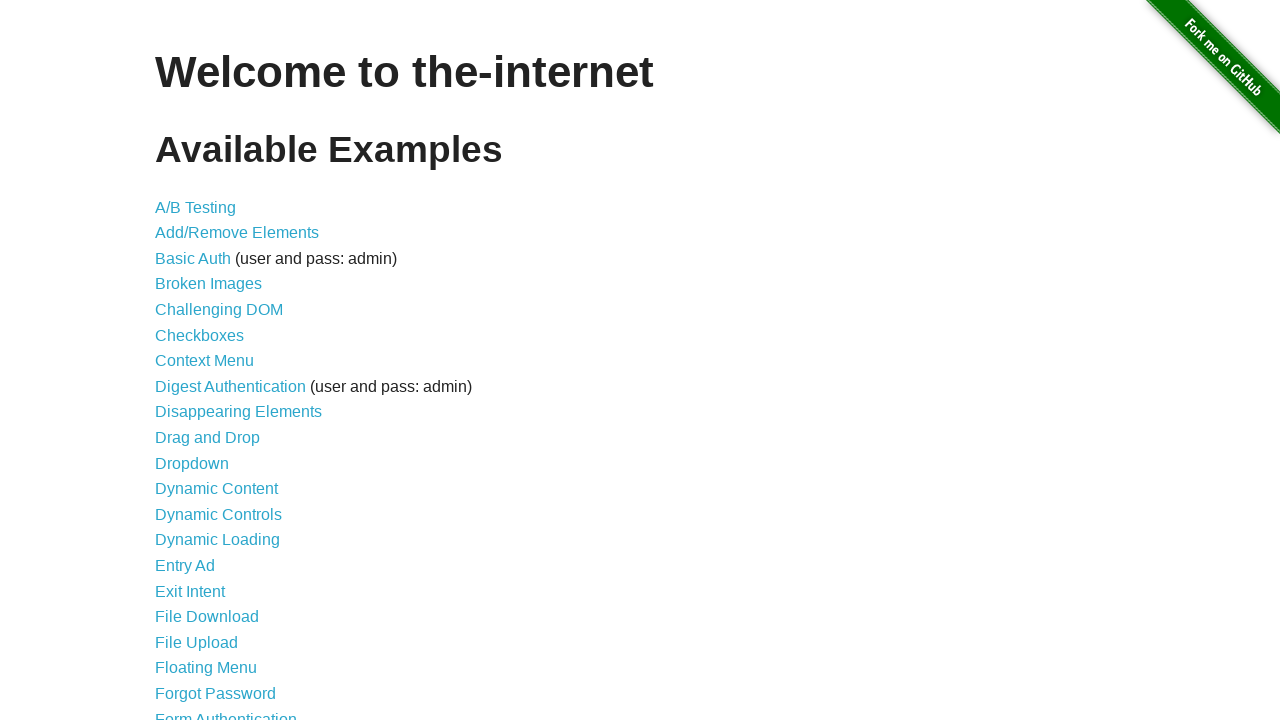

Clicked on JavaScript Alerts link at (214, 361) on text=JavaScript Alerts
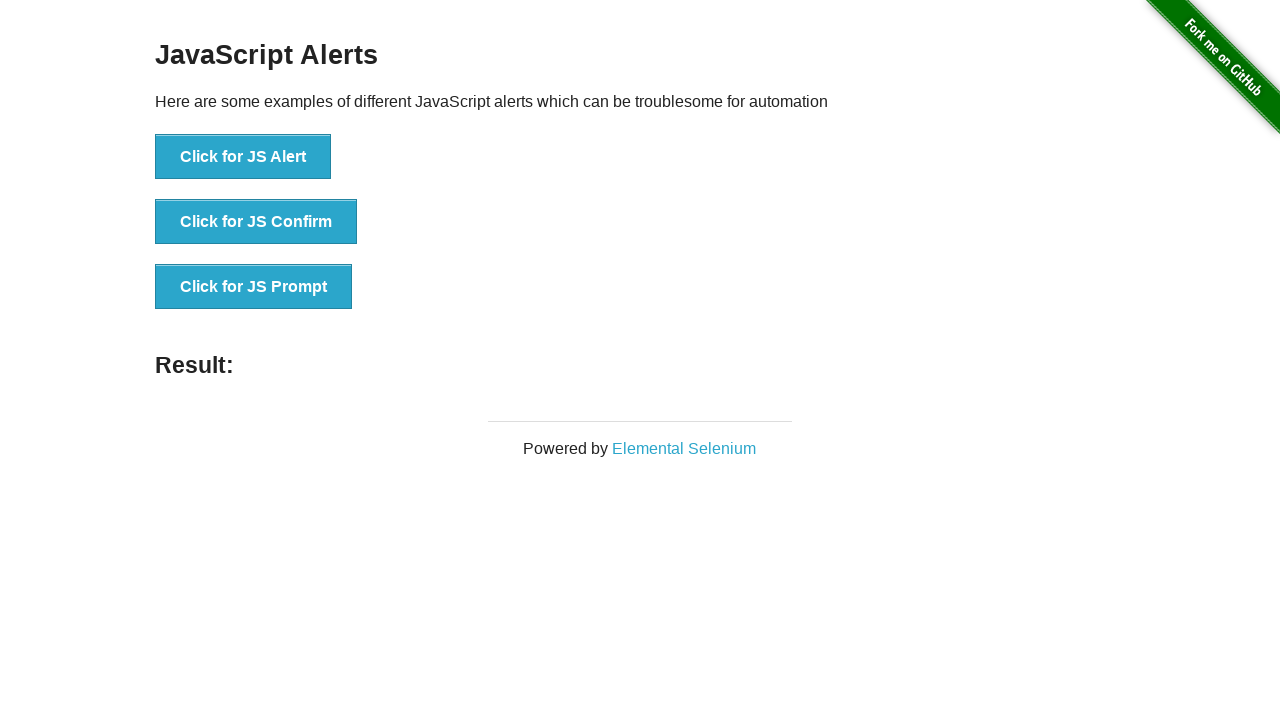

Set up dialog handler to dismiss confirm dialogs
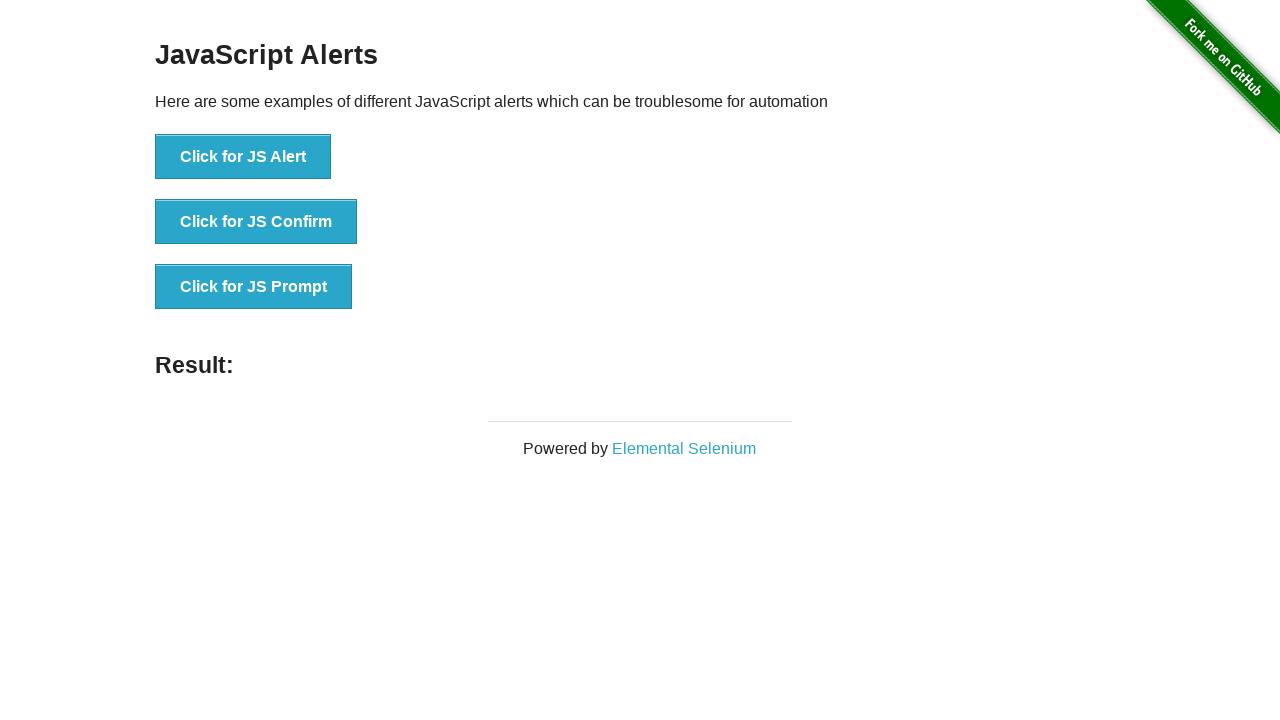

Clicked button to trigger JS confirm dialog, dialog was dismissed at (256, 222) on button:text('Click for JS Confirm')
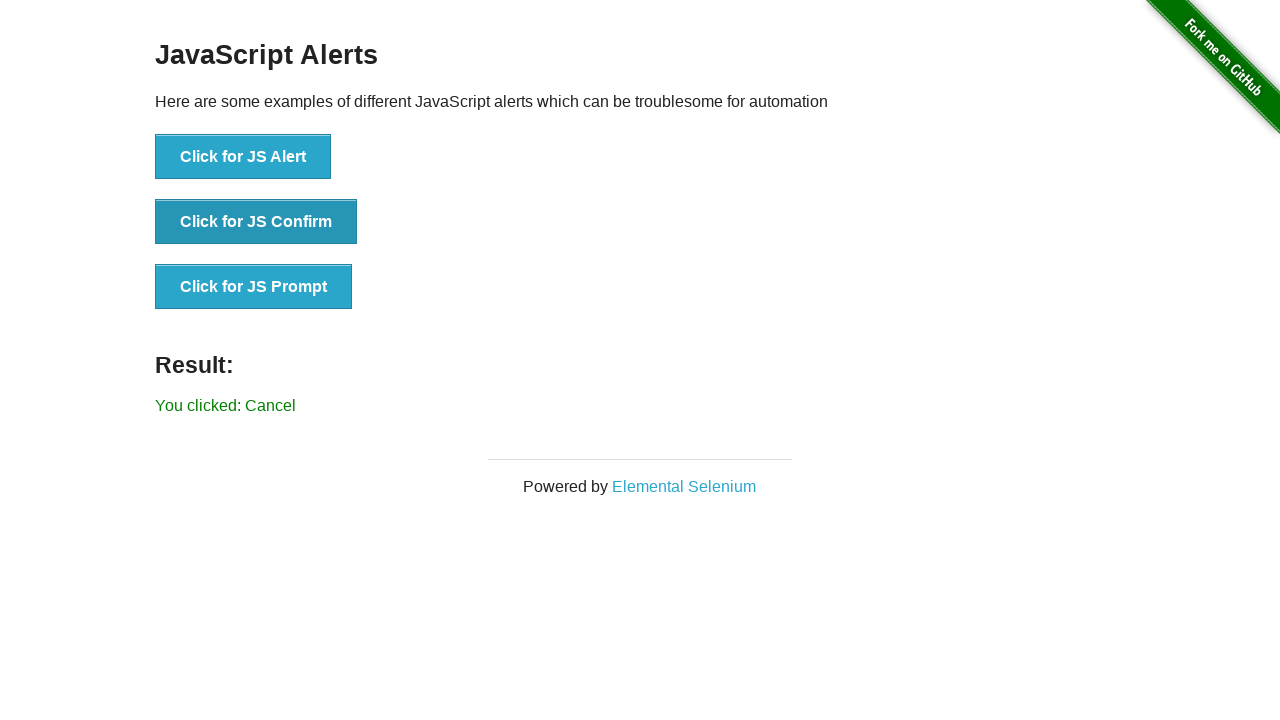

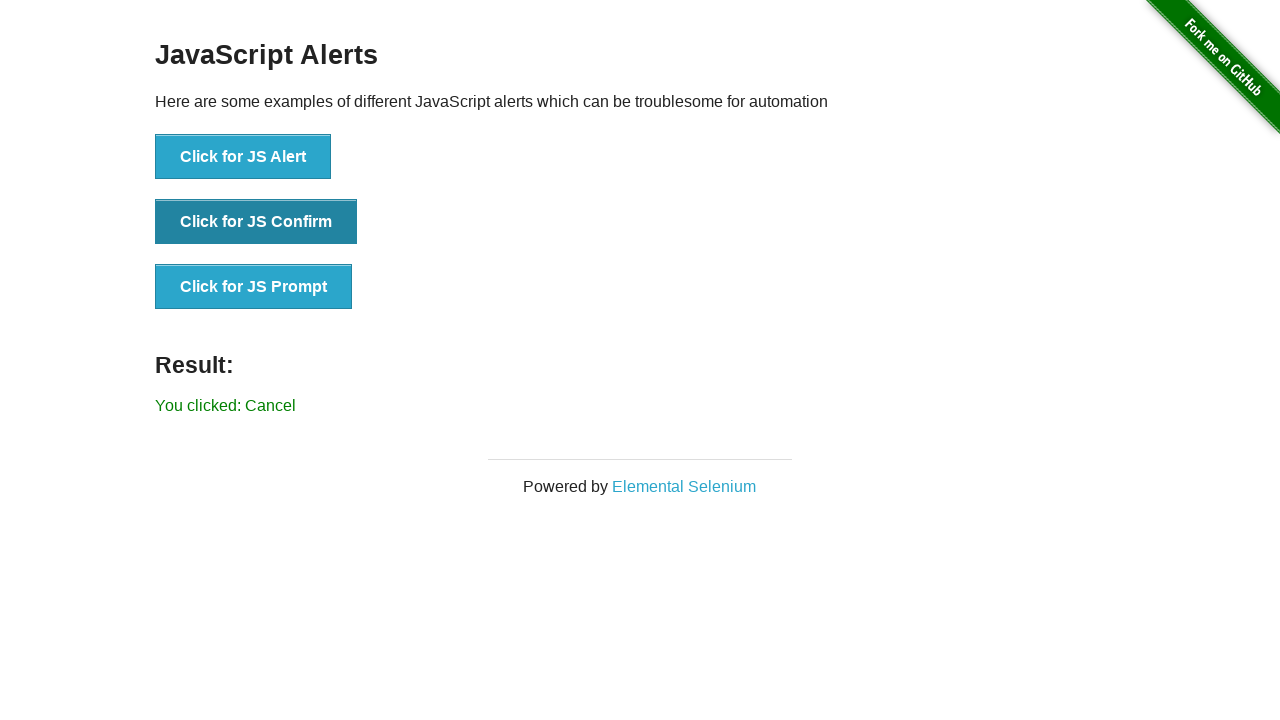